Tests dropdown selection functionality by selecting an option from a dropdown menu by its visible text

Starting URL: https://the-internet.herokuapp.com/dropdown

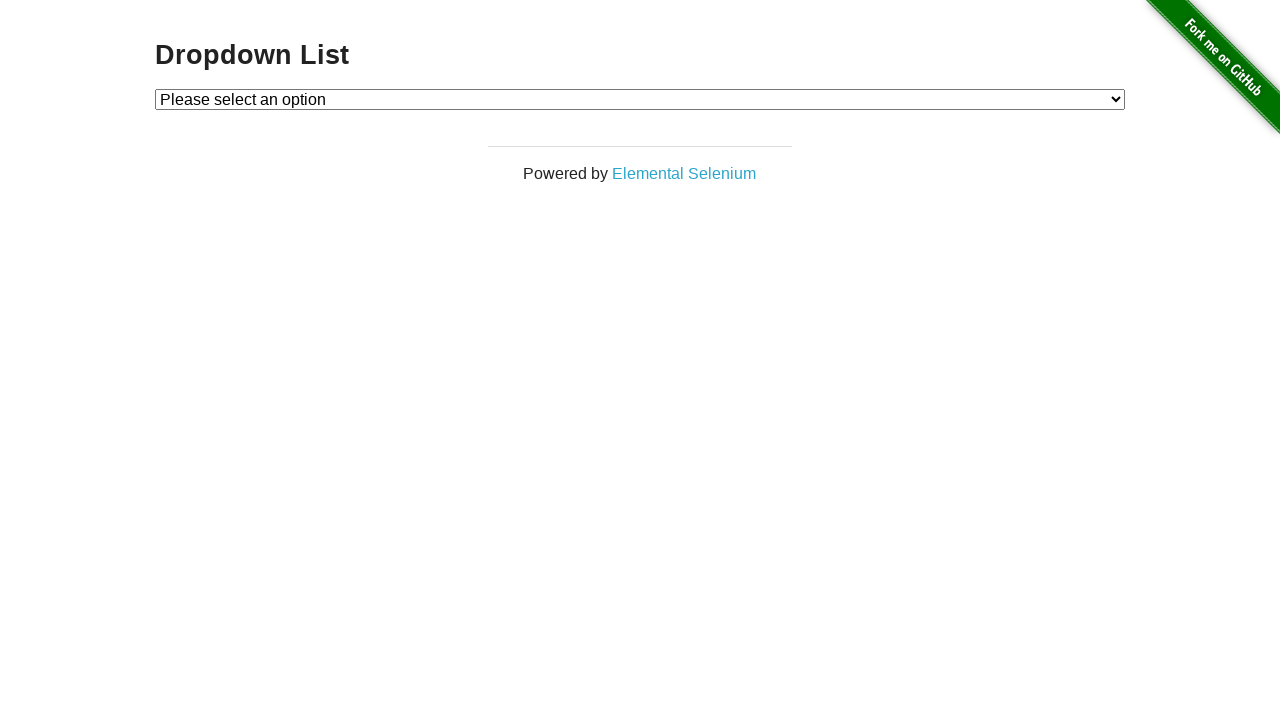

Navigated to dropdown example page
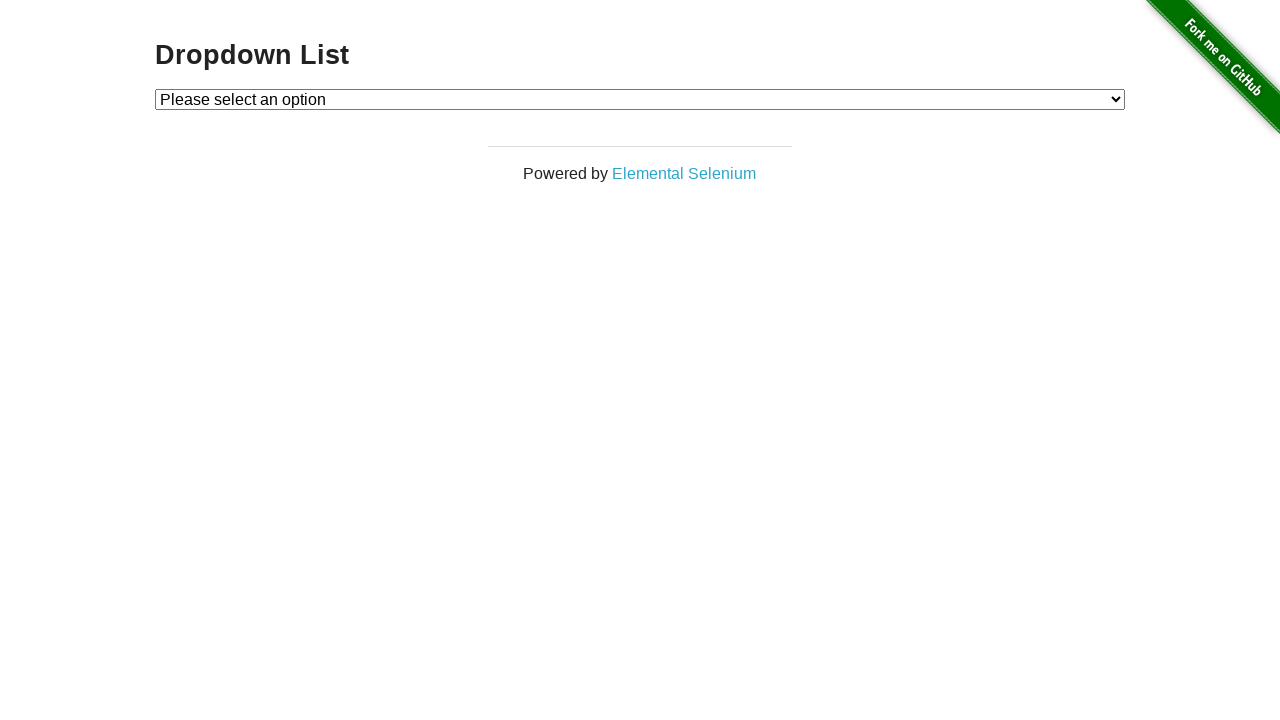

Selected 'Option 2' from dropdown menu on #dropdown
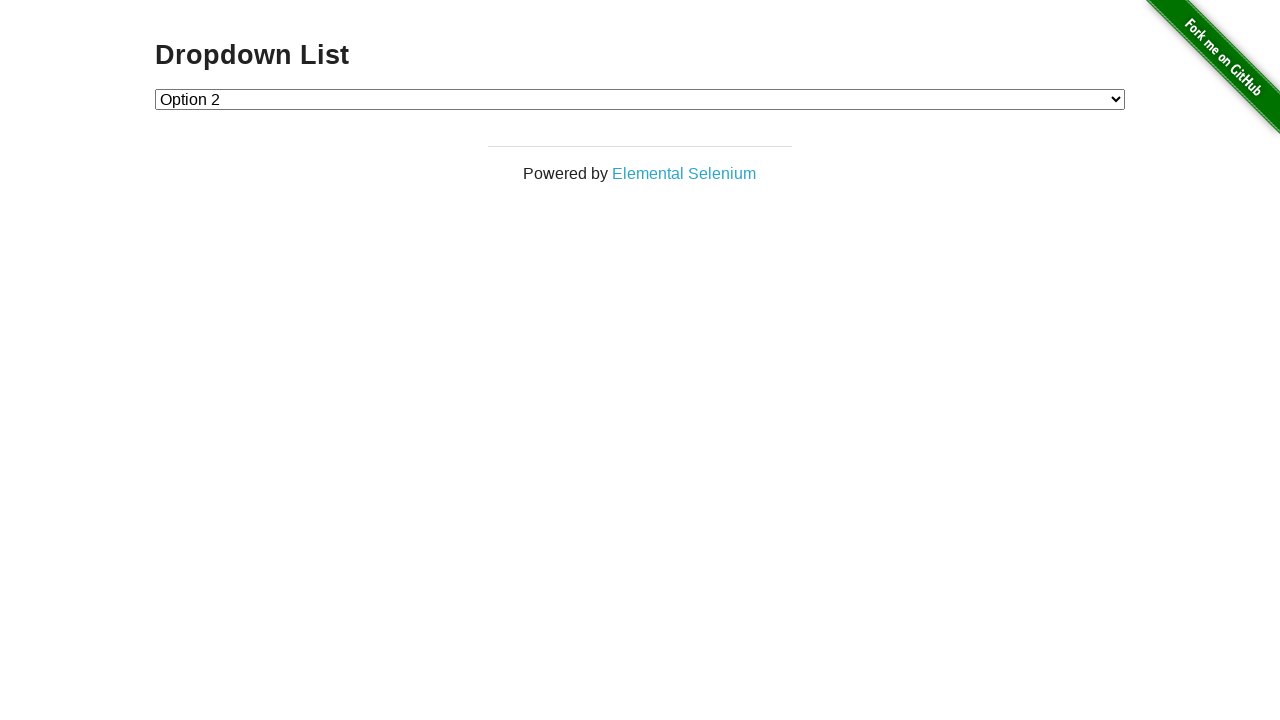

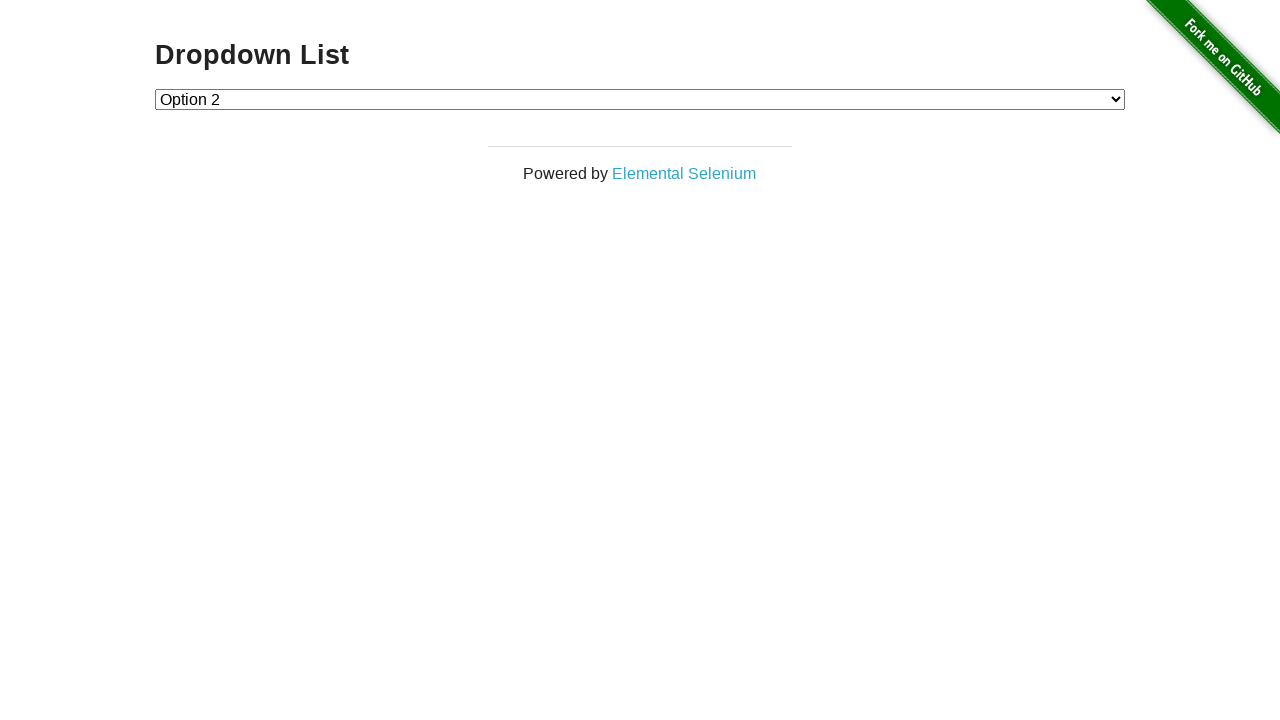